Tests mouse release action after performing click-and-hold and move to target element

Starting URL: https://crossbrowsertesting.github.io/drag-and-drop

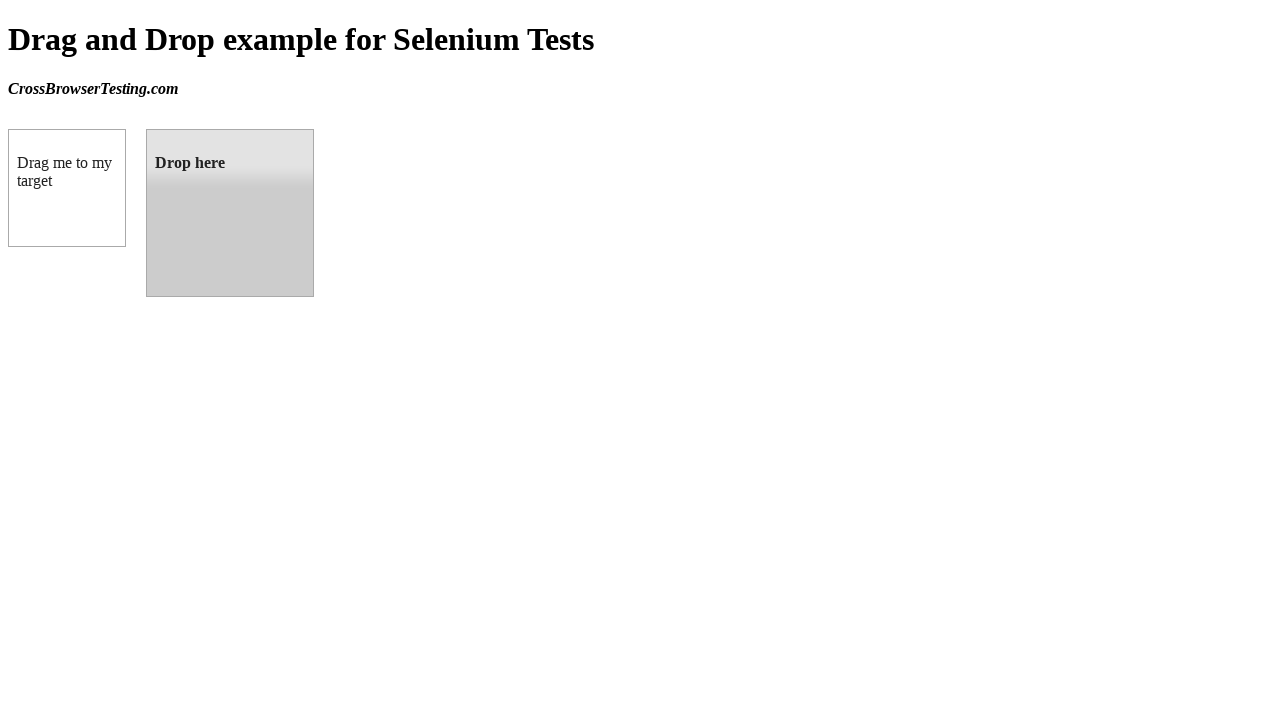

Retrieved bounding box of source element (draggable box)
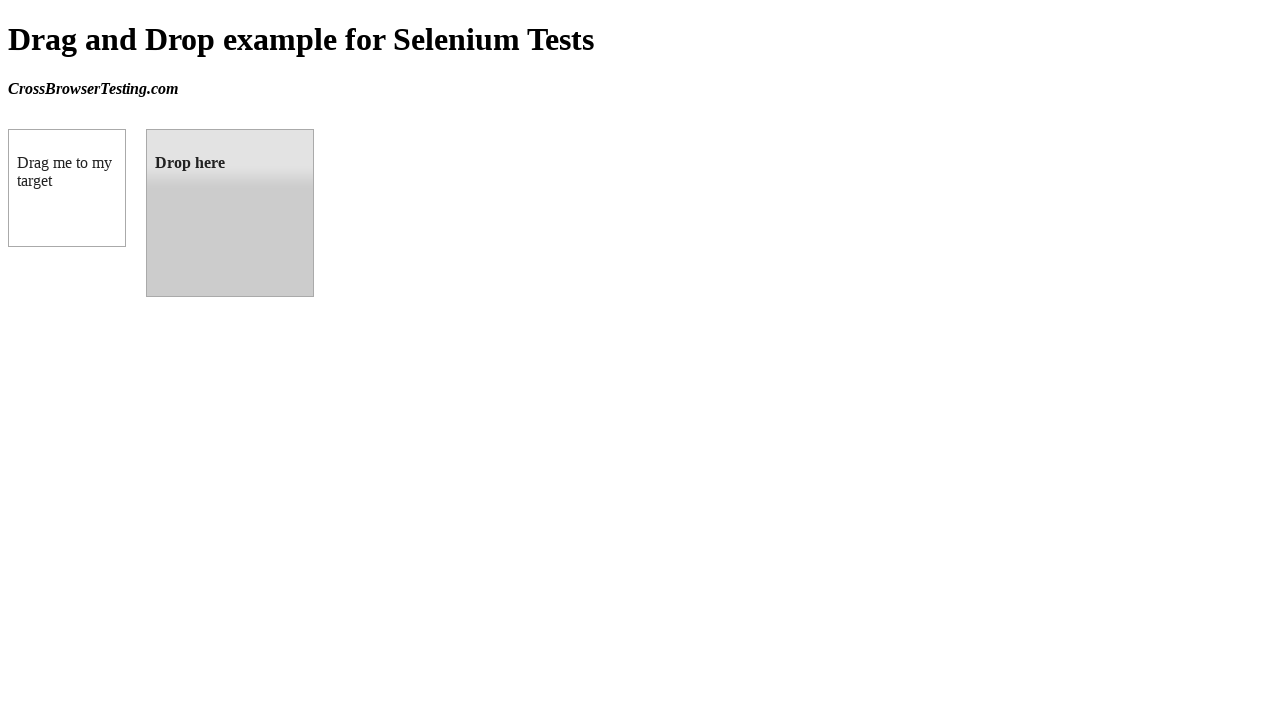

Retrieved bounding box of target element (droppable box)
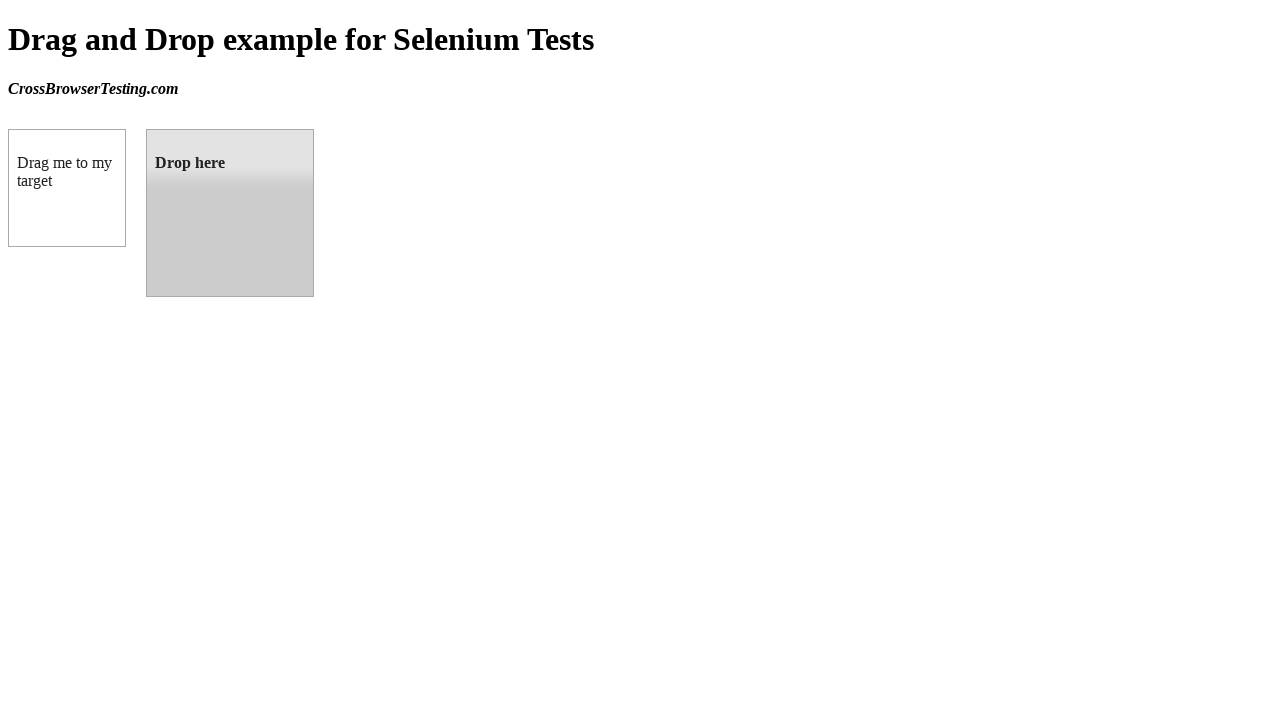

Moved mouse to center of source element at (67, 188)
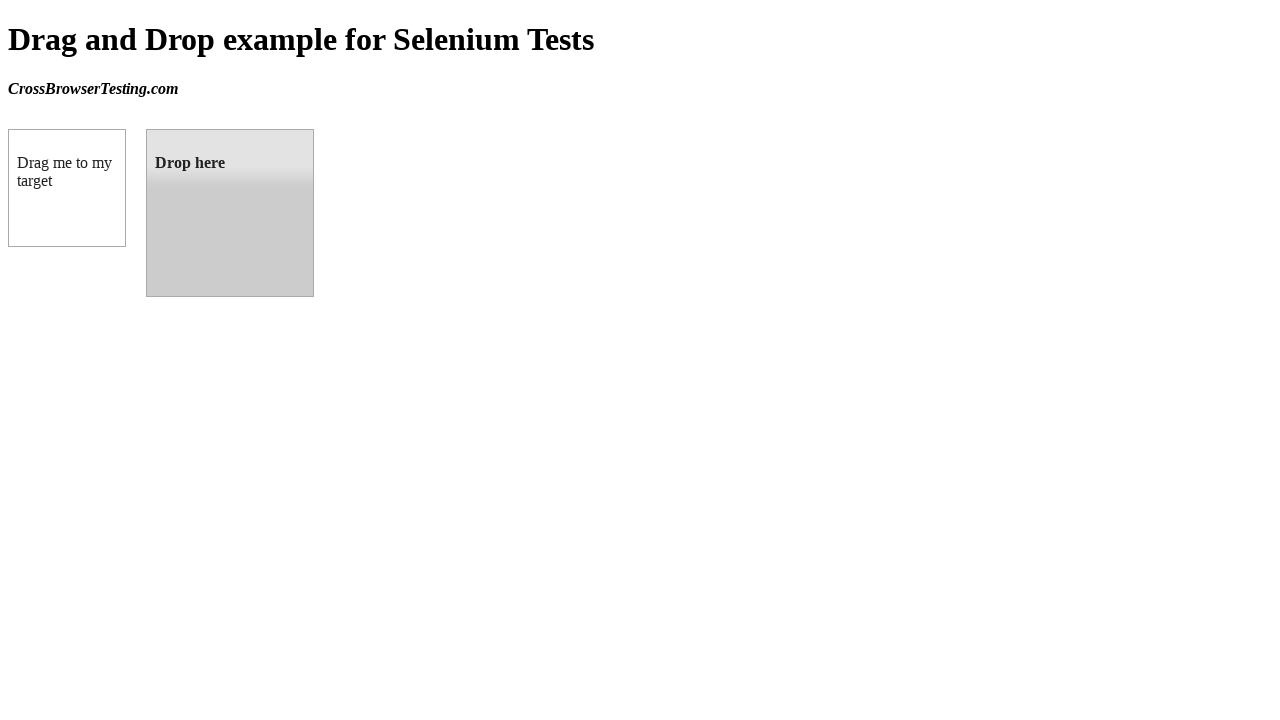

Pressed mouse button down to start drag operation at (67, 188)
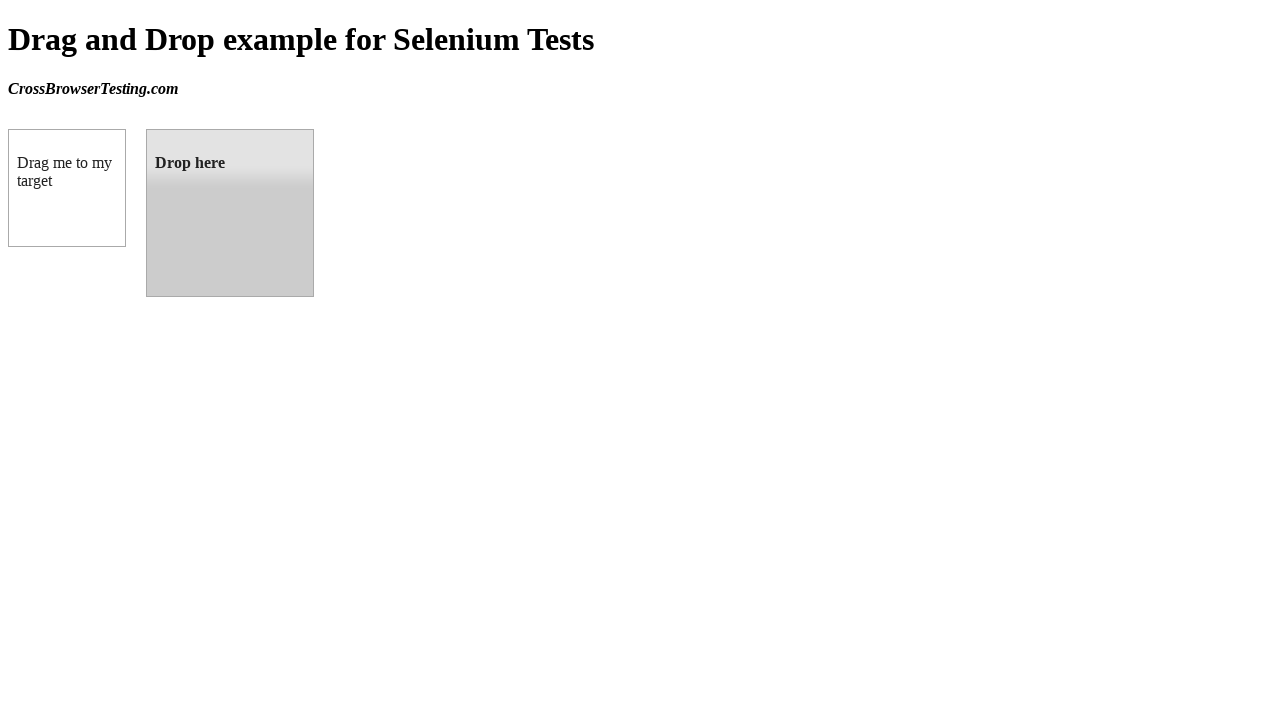

Moved mouse to center of target element while holding button down at (230, 213)
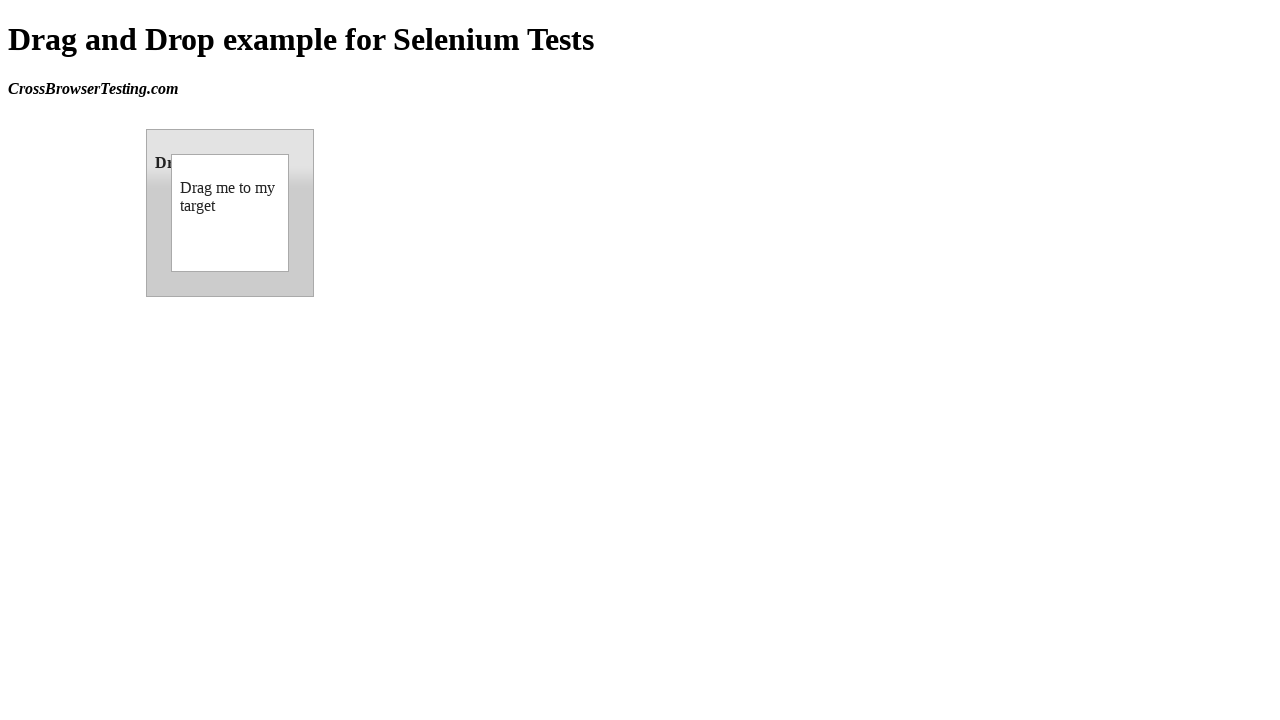

Released mouse button to complete drag-and-drop operation at (230, 213)
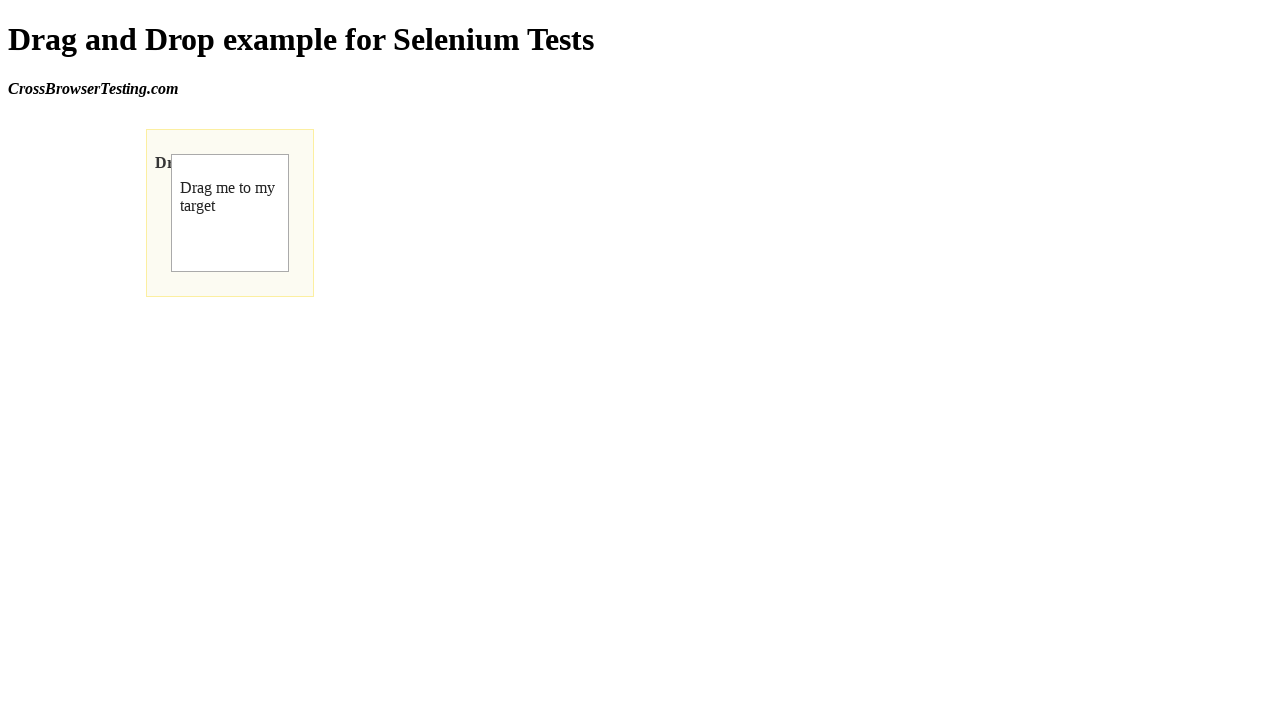

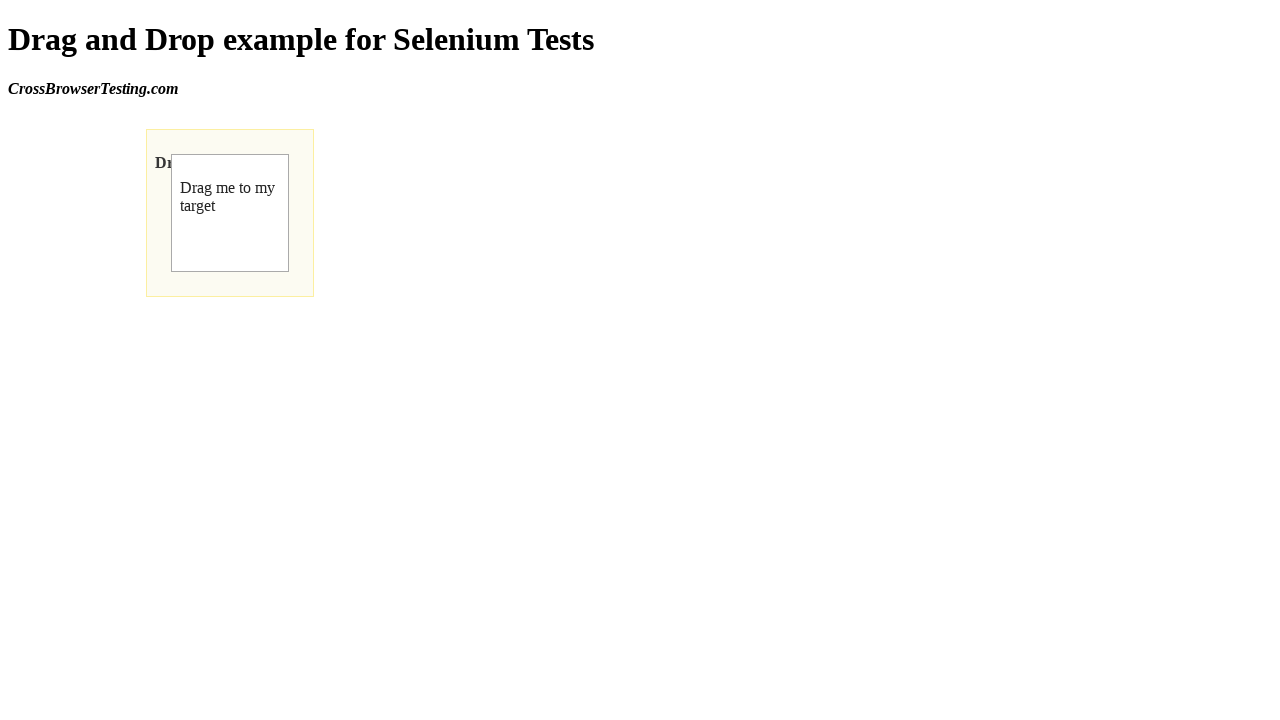